Tests mobile number input field, verifying min/max length attributes and input value

Starting URL: https://demoqa.com/automation-practice-form

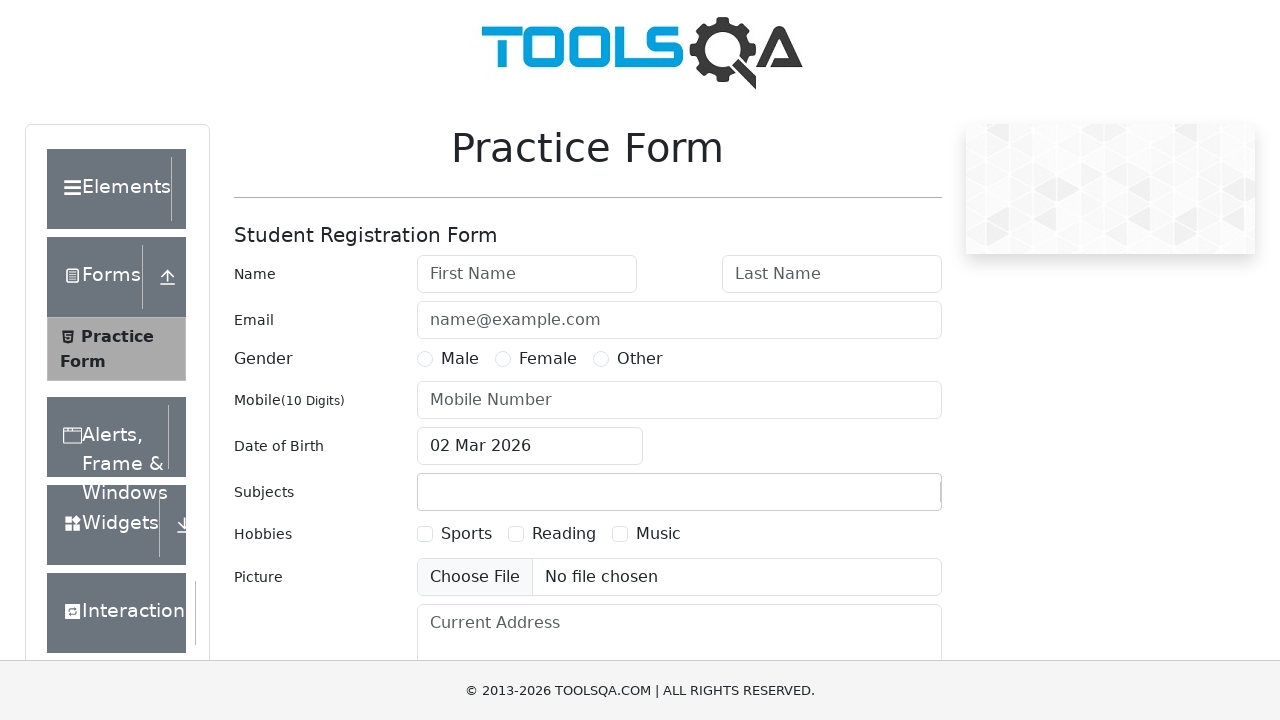

Located mobile number input field (#userNumber)
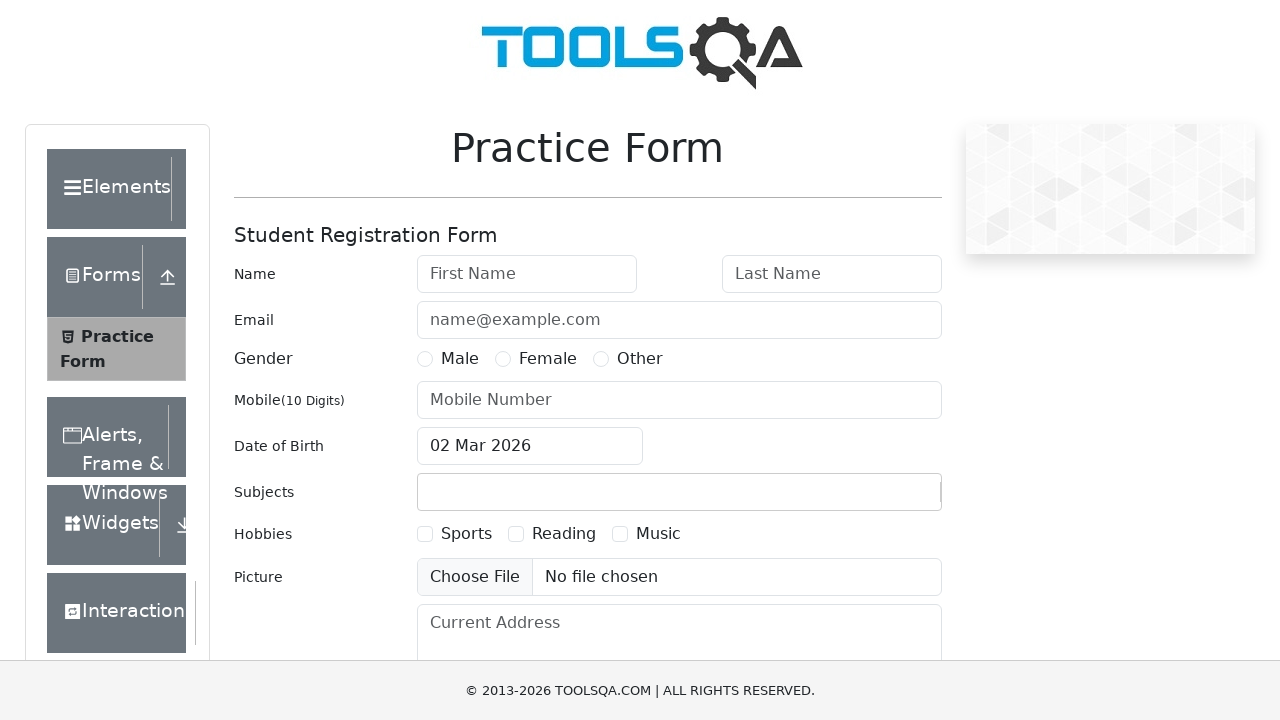

Verified minlength attribute equals 10
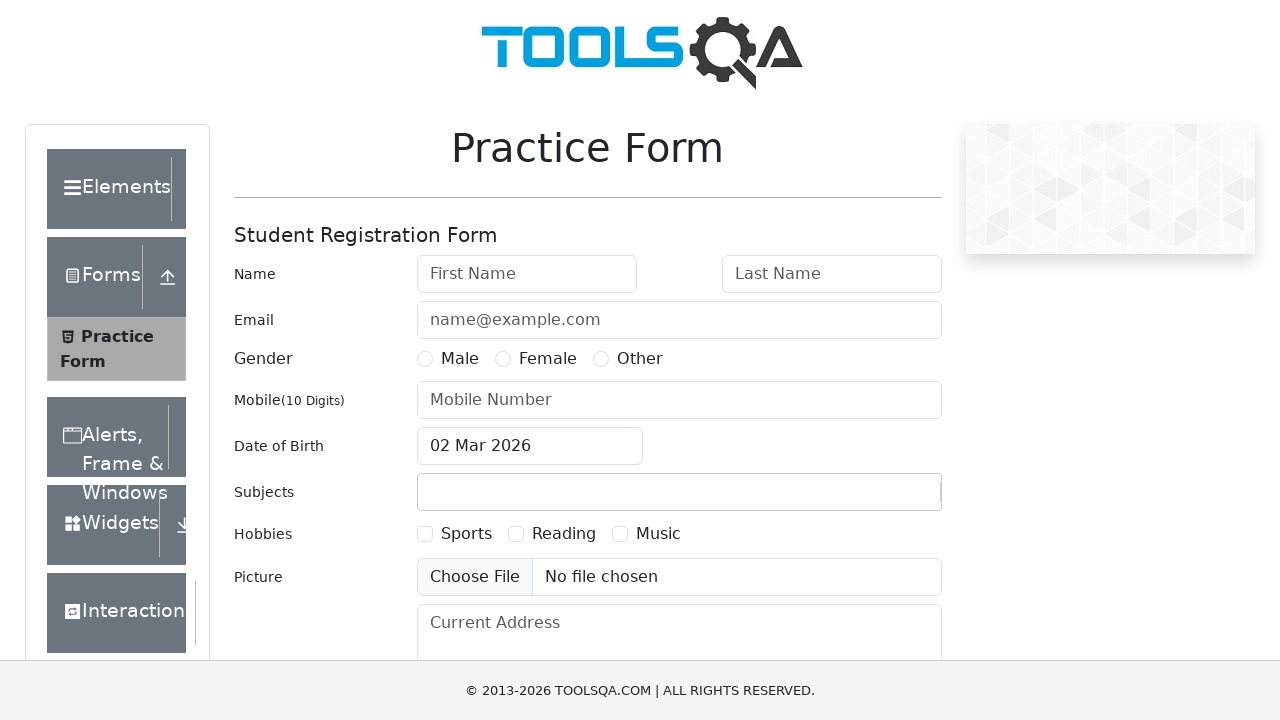

Verified maxlength attribute equals 10
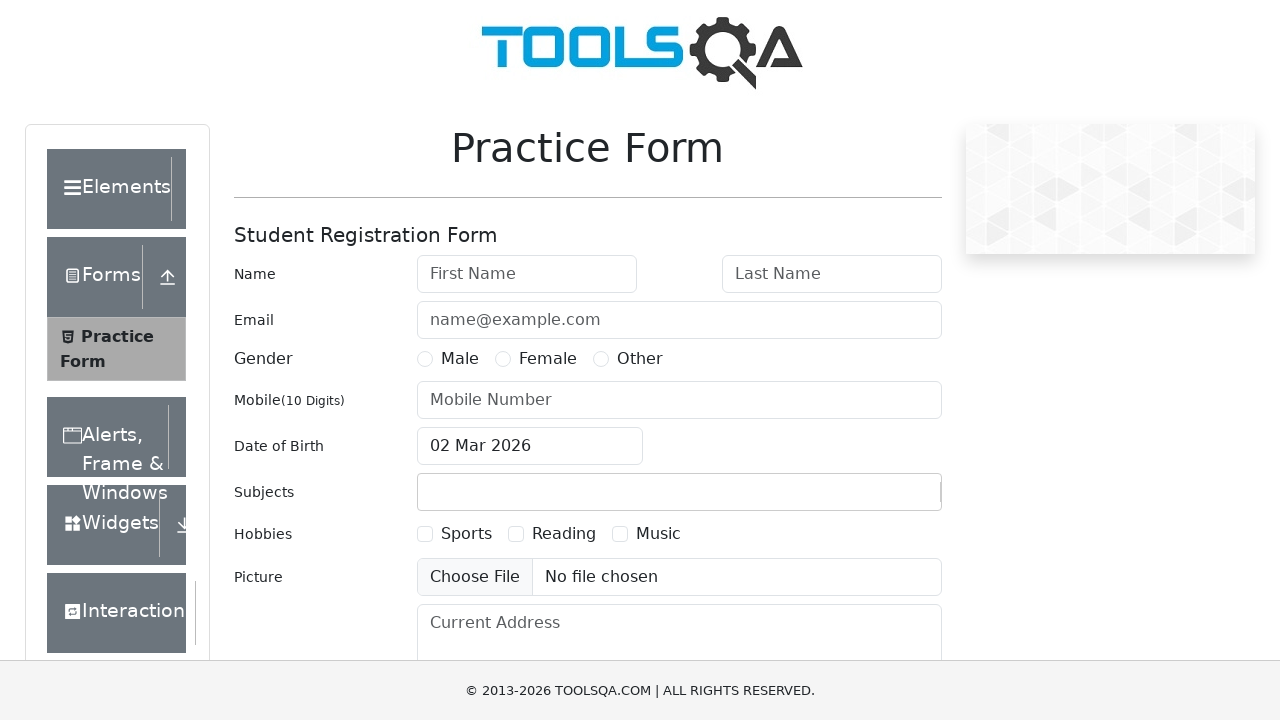

Clicked on mobile number input field at (679, 400) on #userNumber
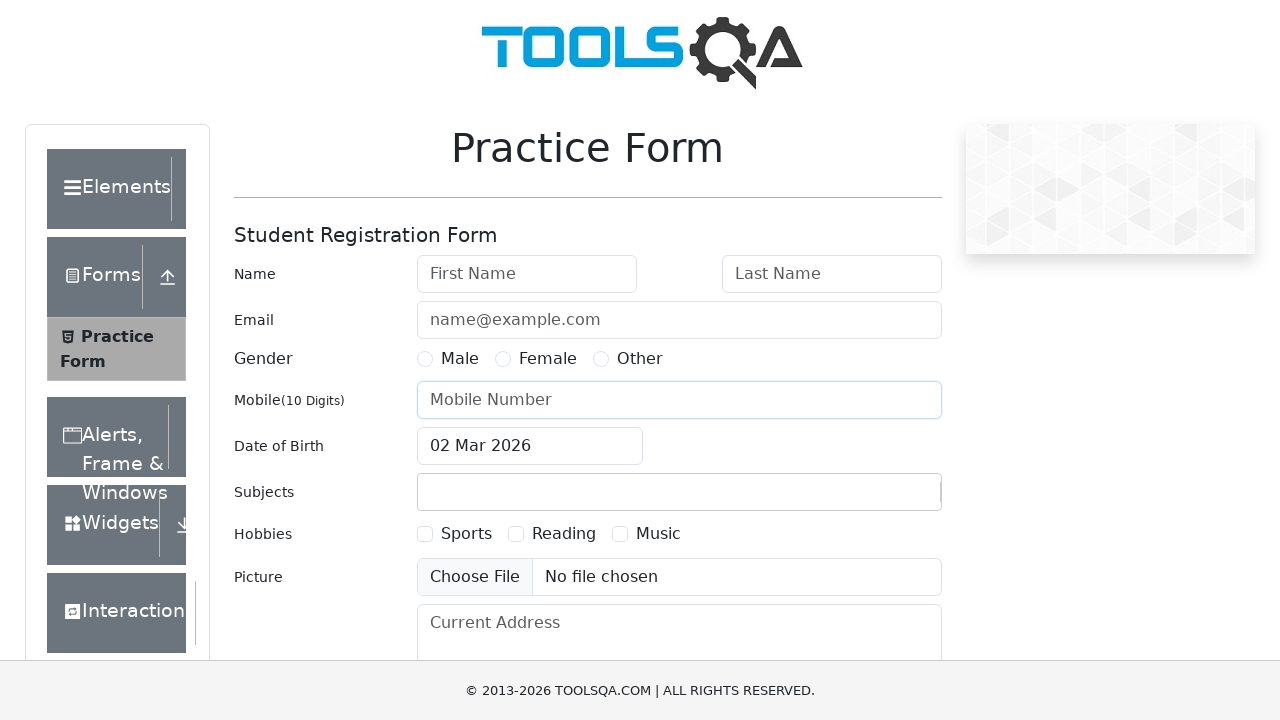

Cleared the mobile number input field on #userNumber
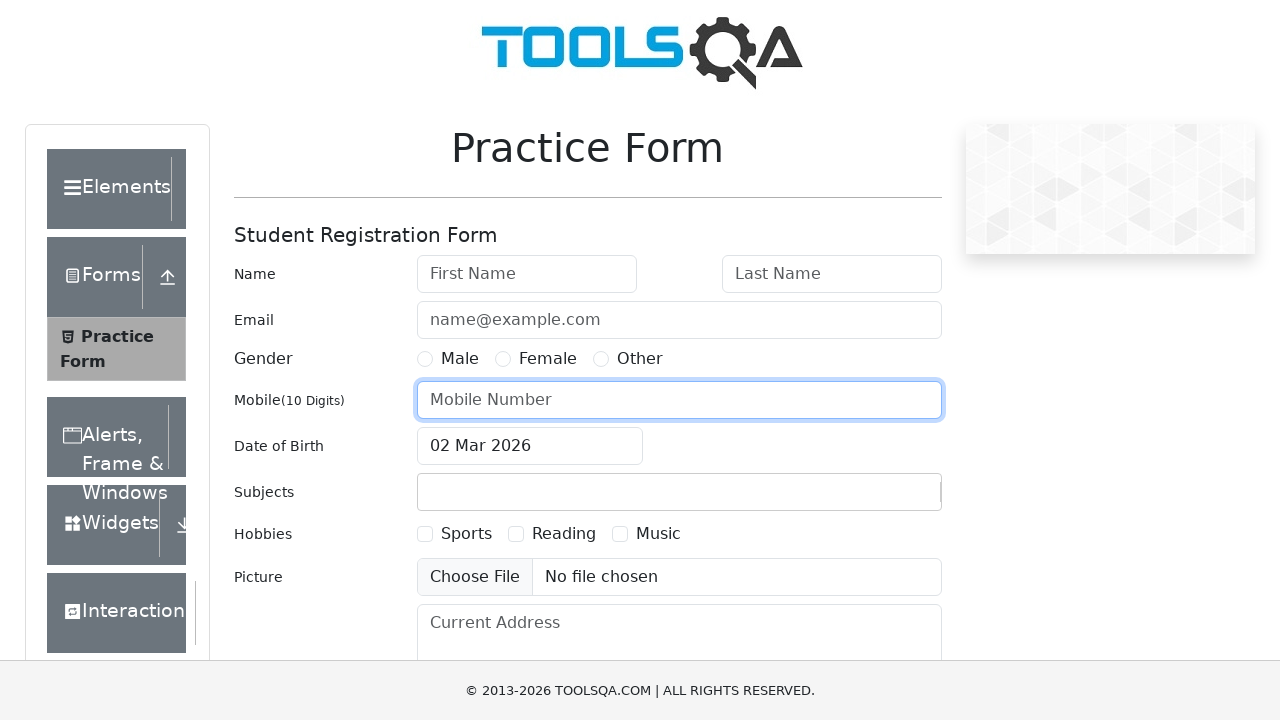

Filled mobile number input with '9876543210' on #userNumber
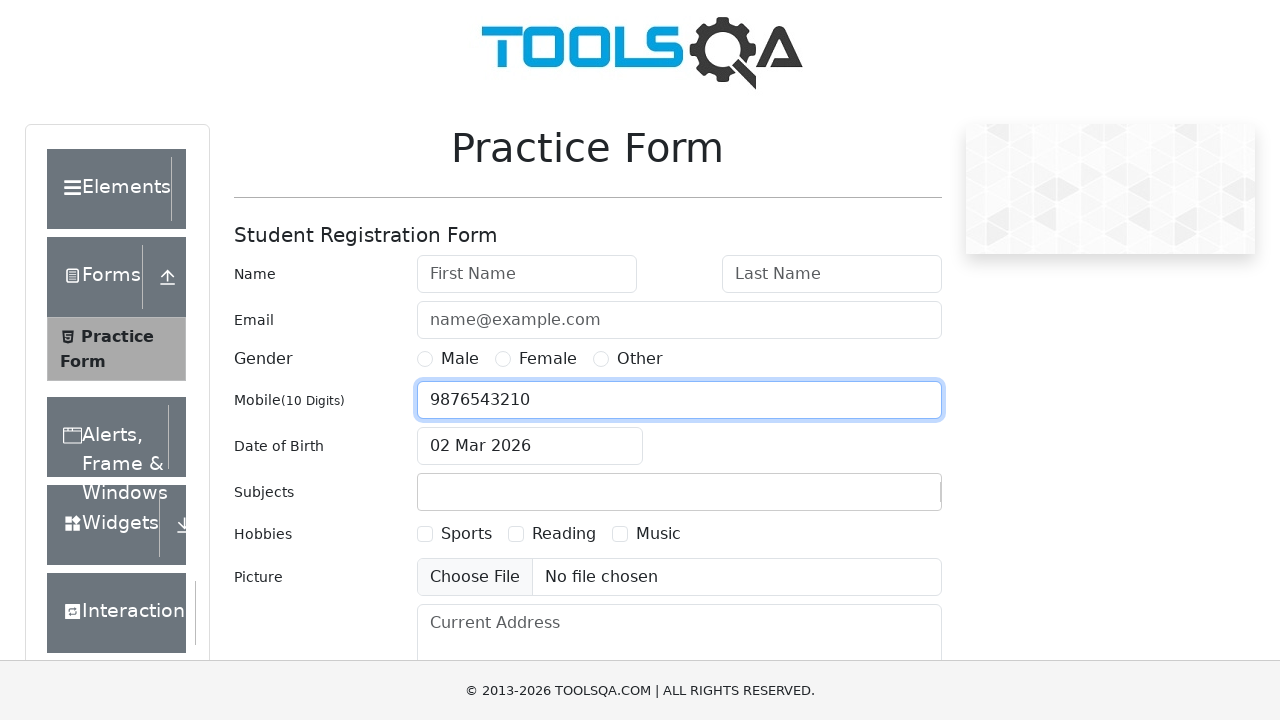

Verified mobile number input value equals '9876543210'
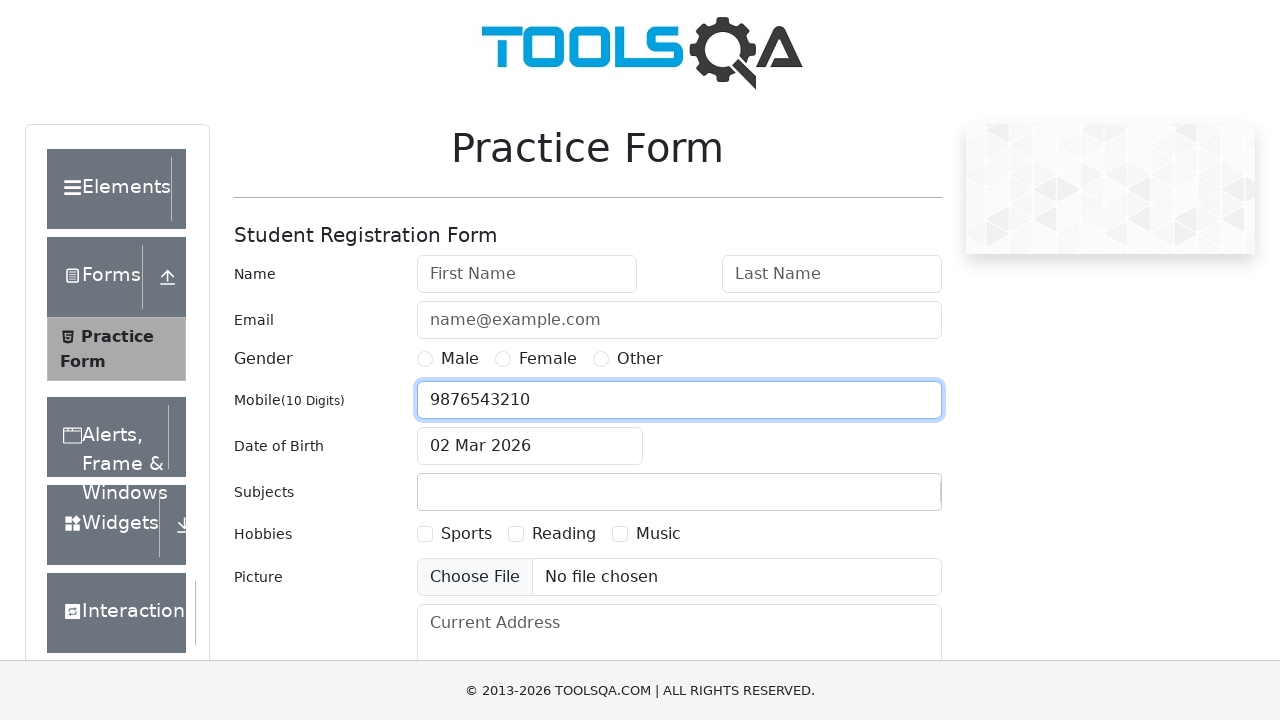

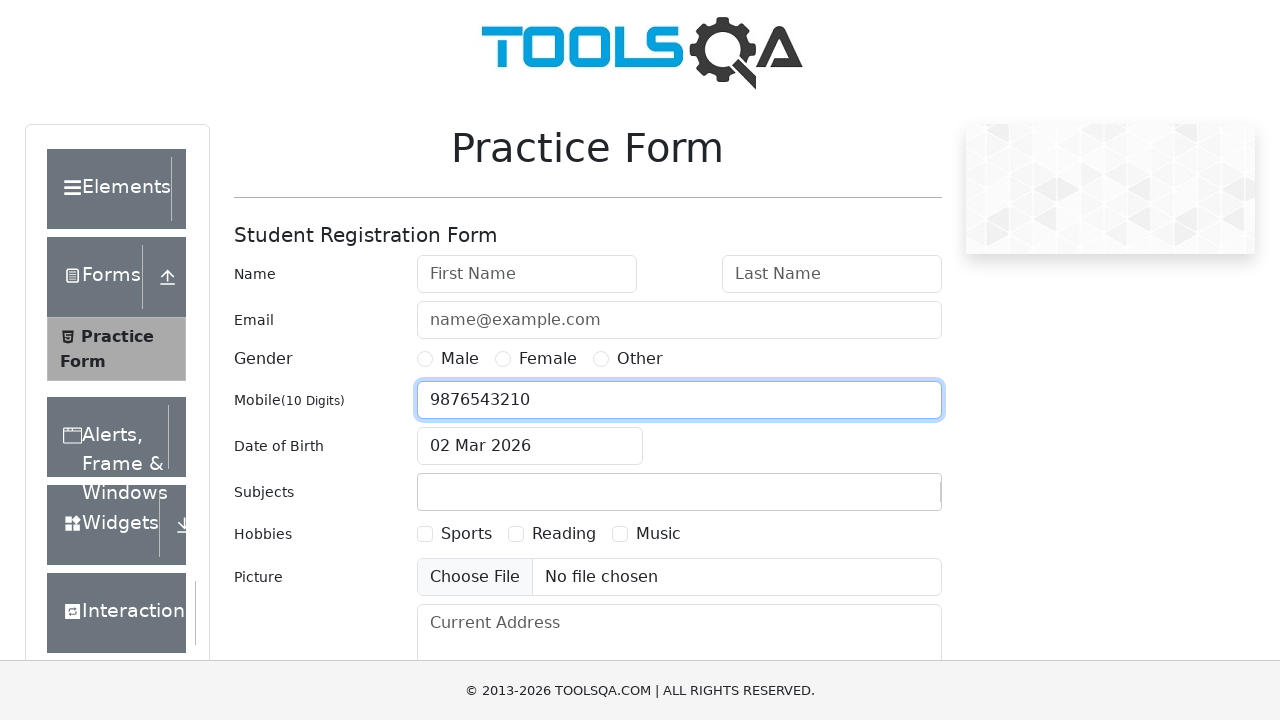